Tests file upload functionality and form submission

Starting URL: https://bonigarcia.dev/selenium-webdriver-java/web-form.html

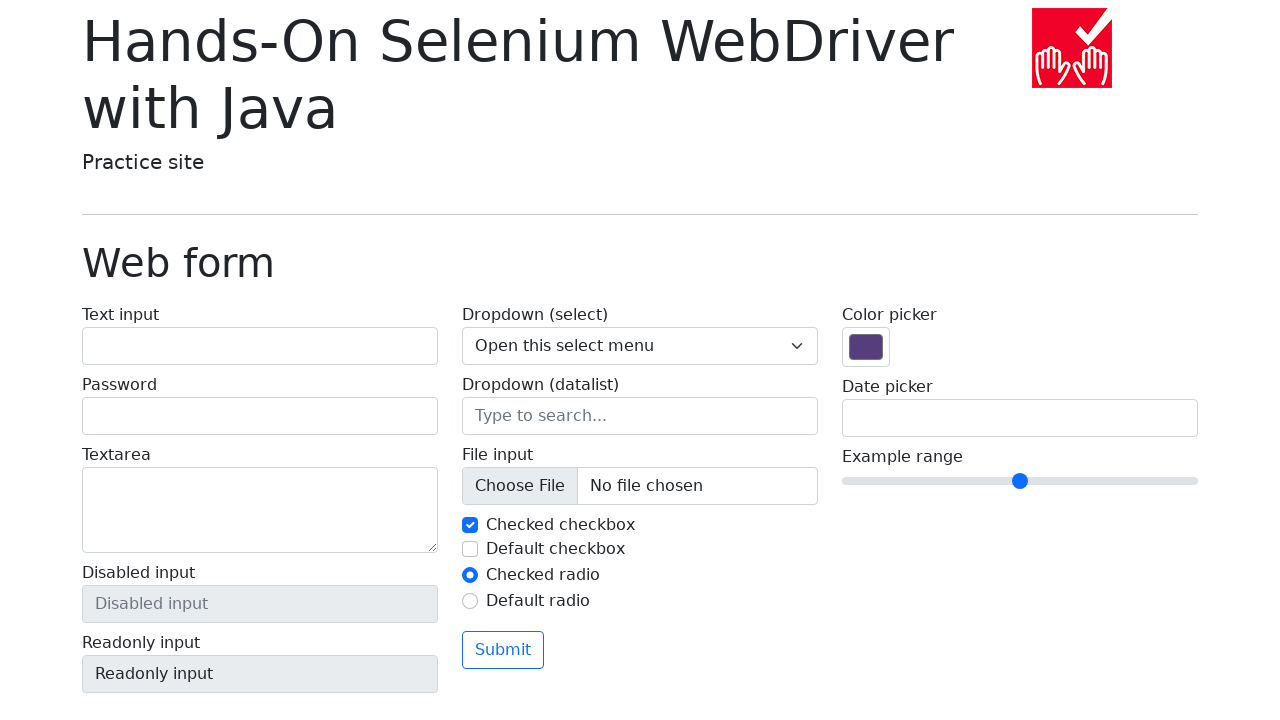

Created temporary test file for upload
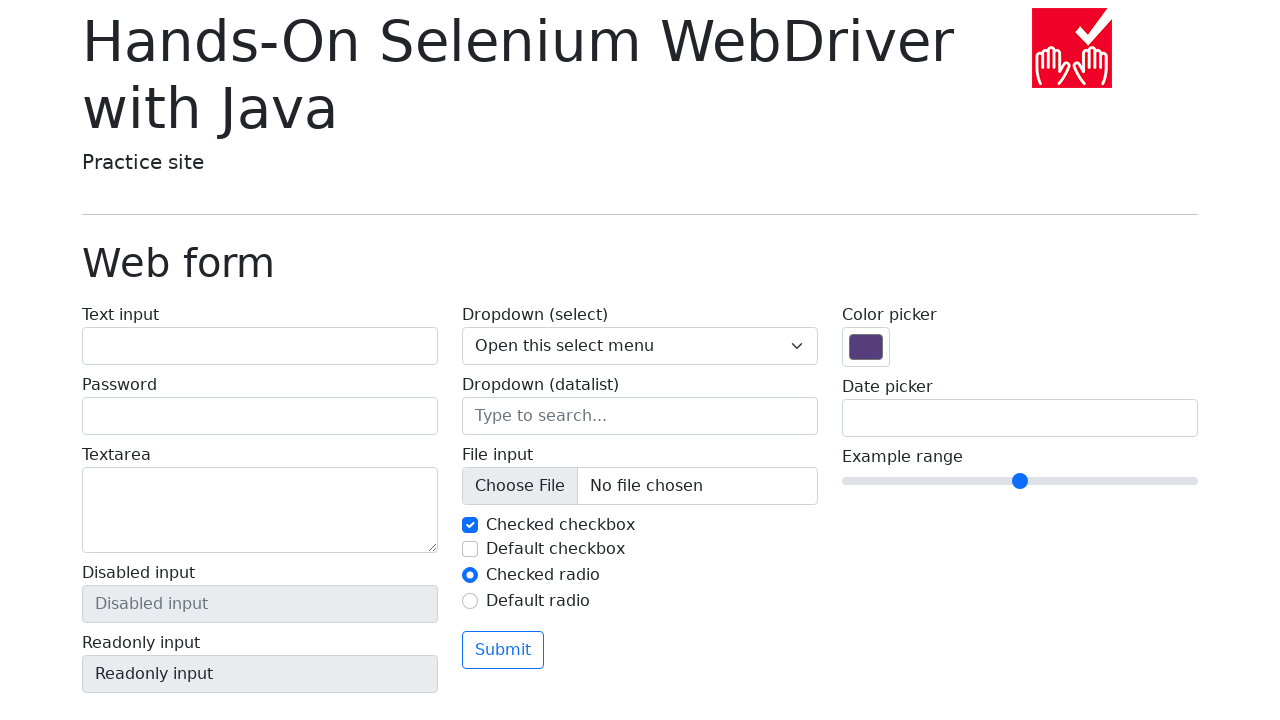

Selected file for upload using file input field
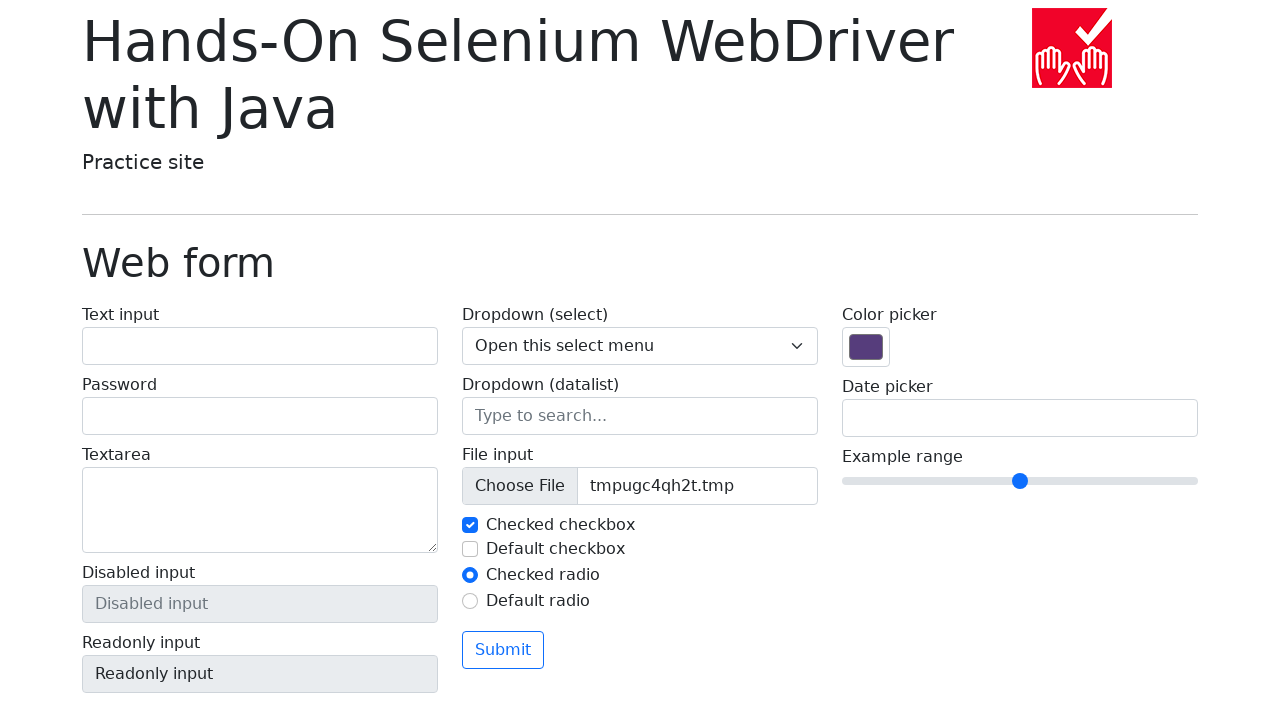

Clicked submit button to upload file and submit form at (503, 650) on form >> button[type='submit']
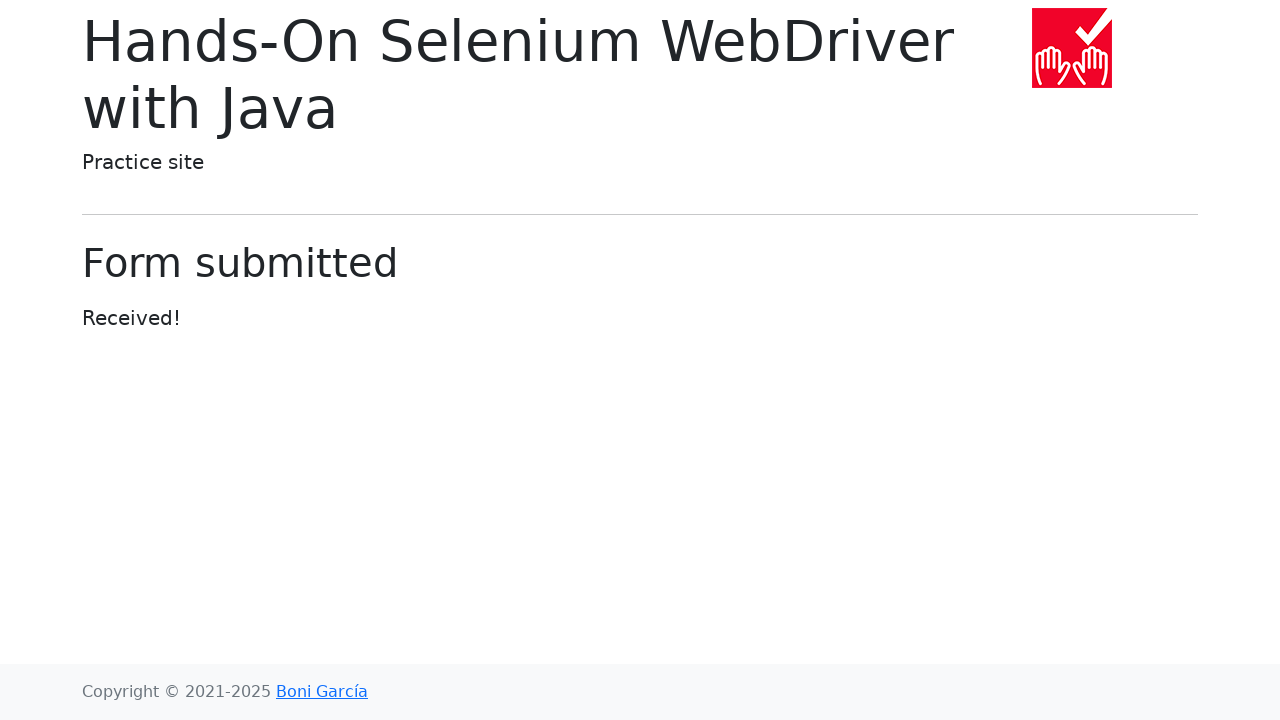

Form submission completed and page loaded
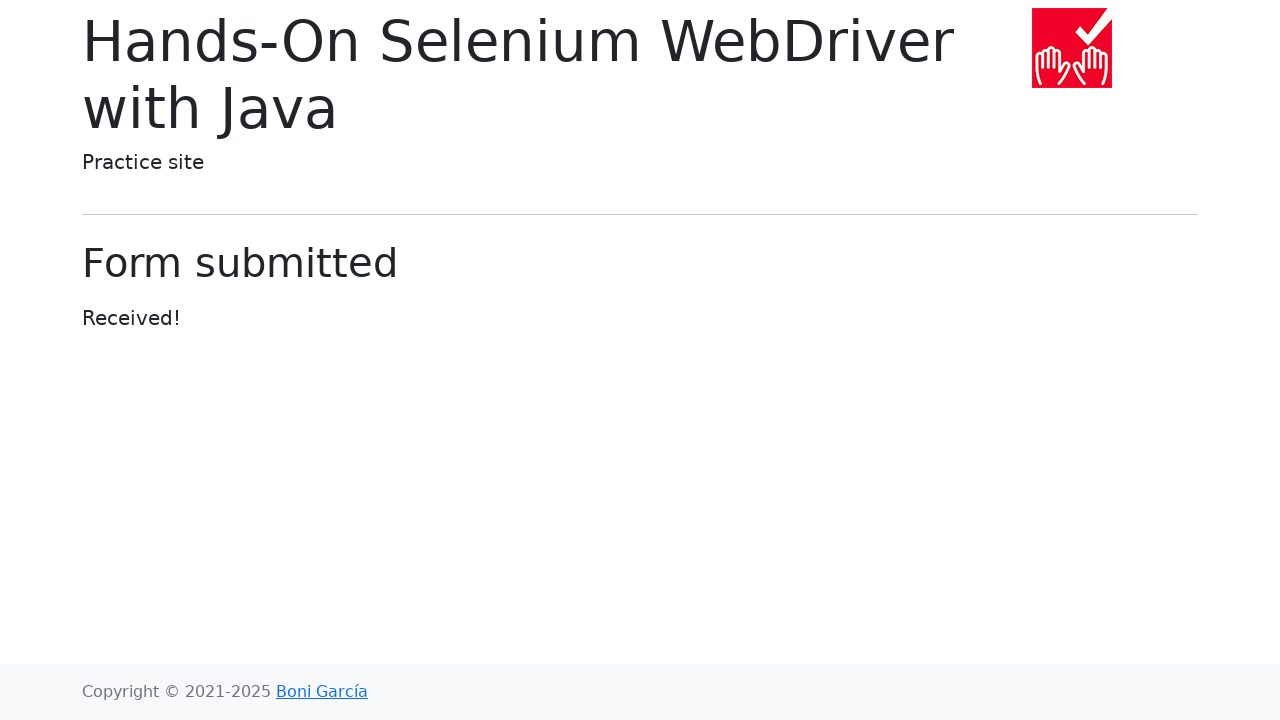

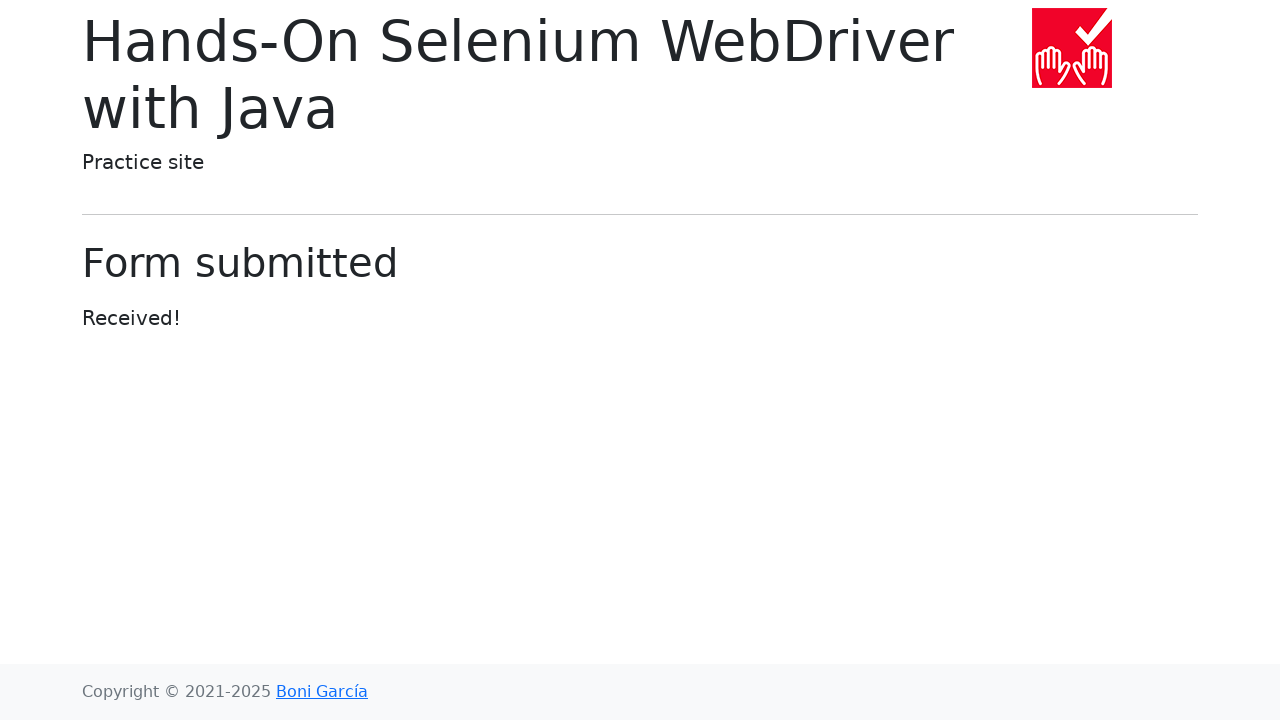